Tests mouse hover functionality by hovering over a button to reveal a dropdown menu and then clicking on a menu item

Starting URL: https://rahulshettyacademy.com/AutomationPractice/

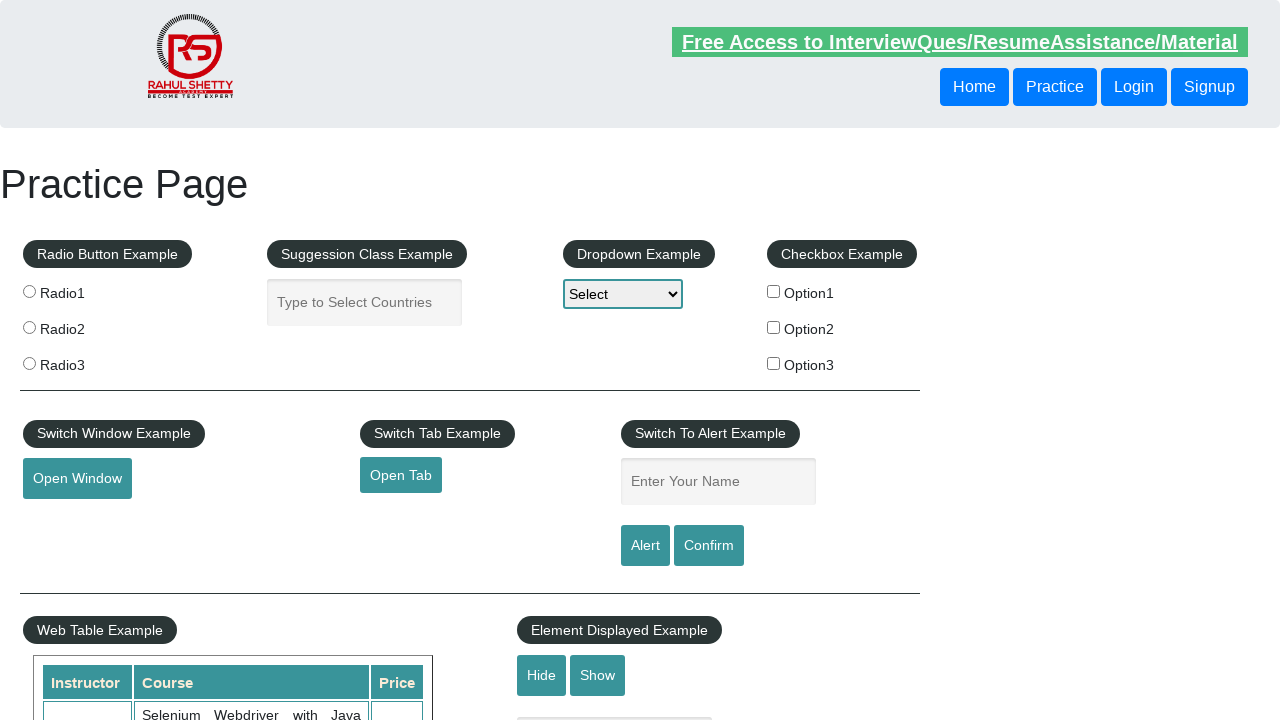

Hovered over mousehover button to reveal dropdown menu at (83, 361) on button#mousehover
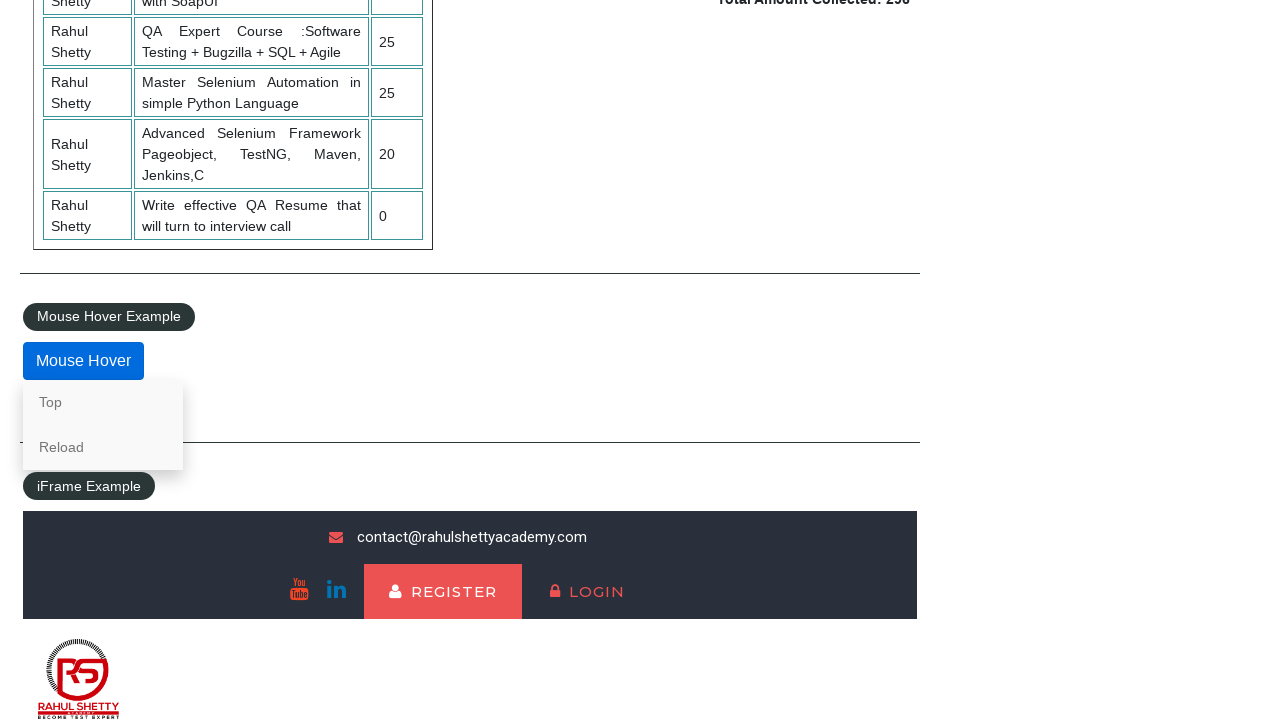

Clicked on 'Top' menu item from dropdown at (103, 402) on a:text('Top')
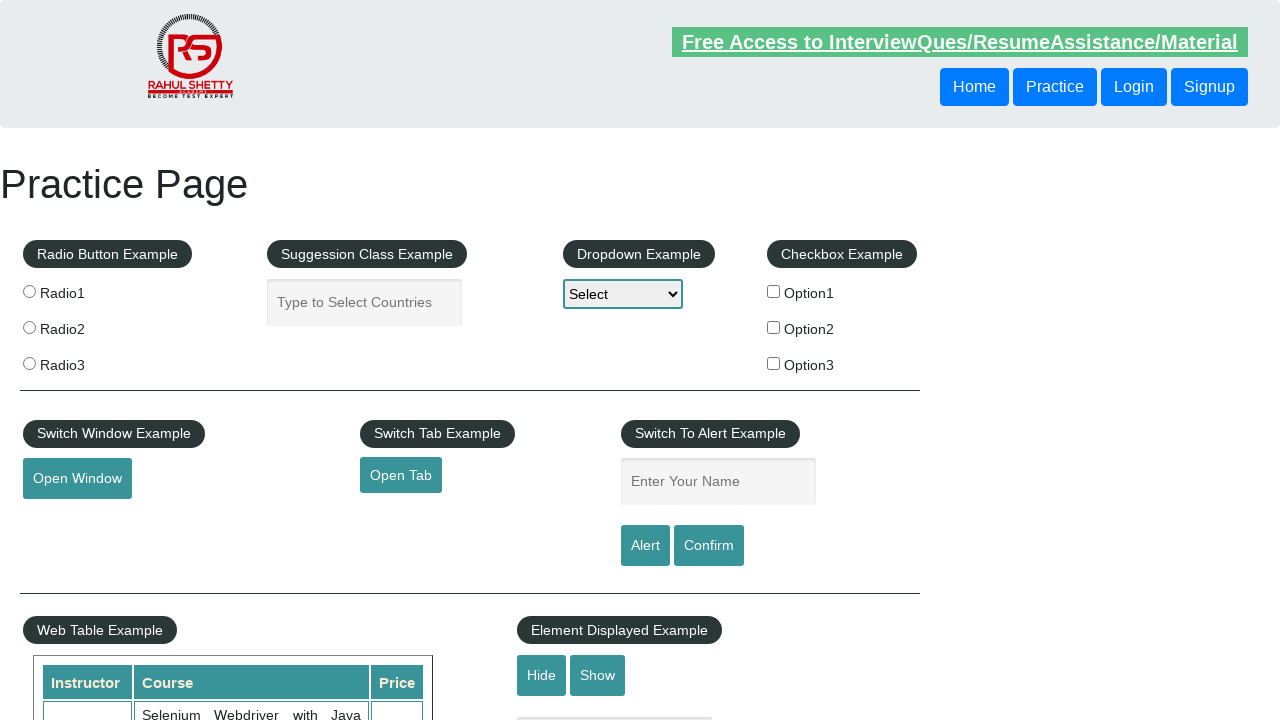

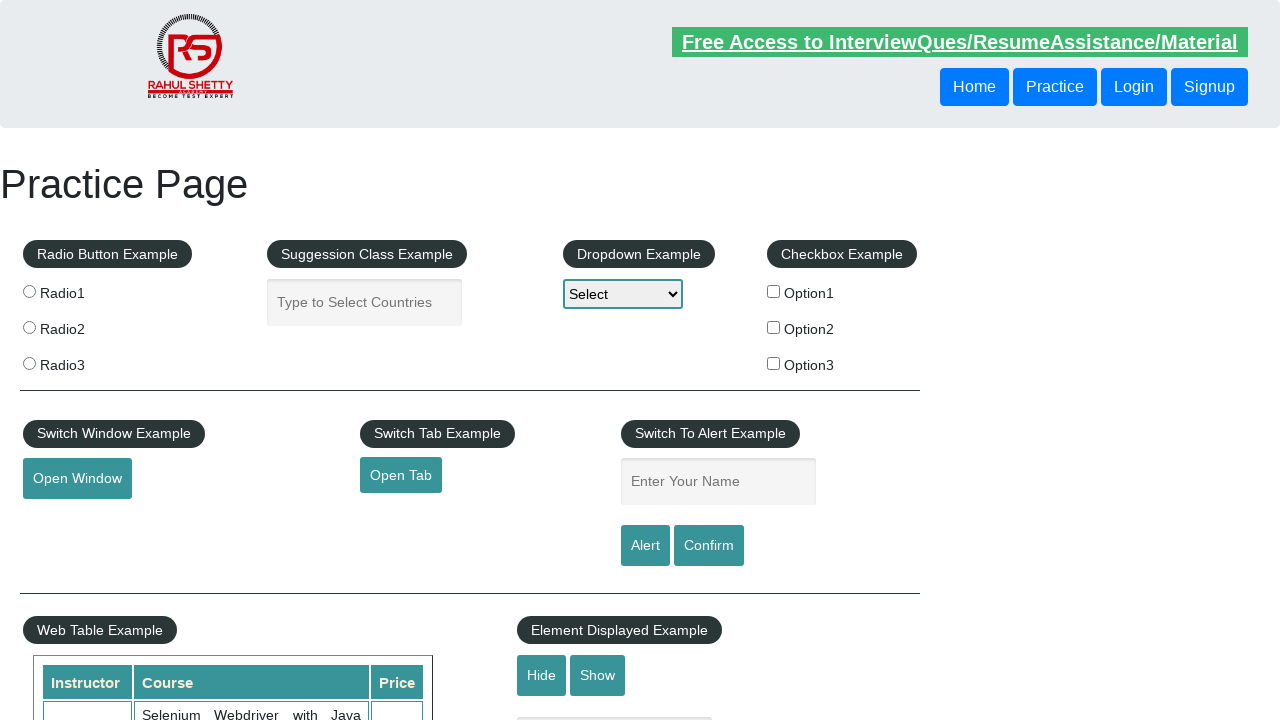